Tests navigation to Python applications page and then to JSON documentation by clicking on "More Applications" link and then the JSON link

Starting URL: http://www.python.org

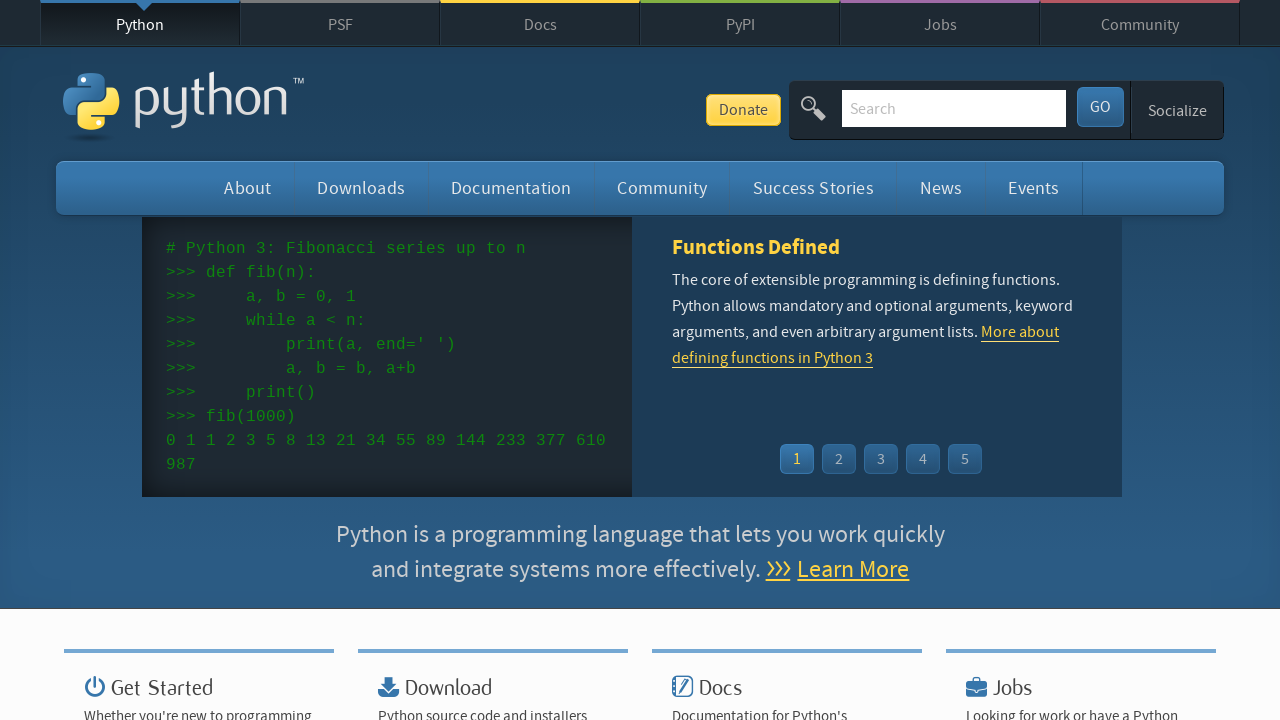

Clicked 'More Applications' link at (1149, 359) on a[title='More Applications']
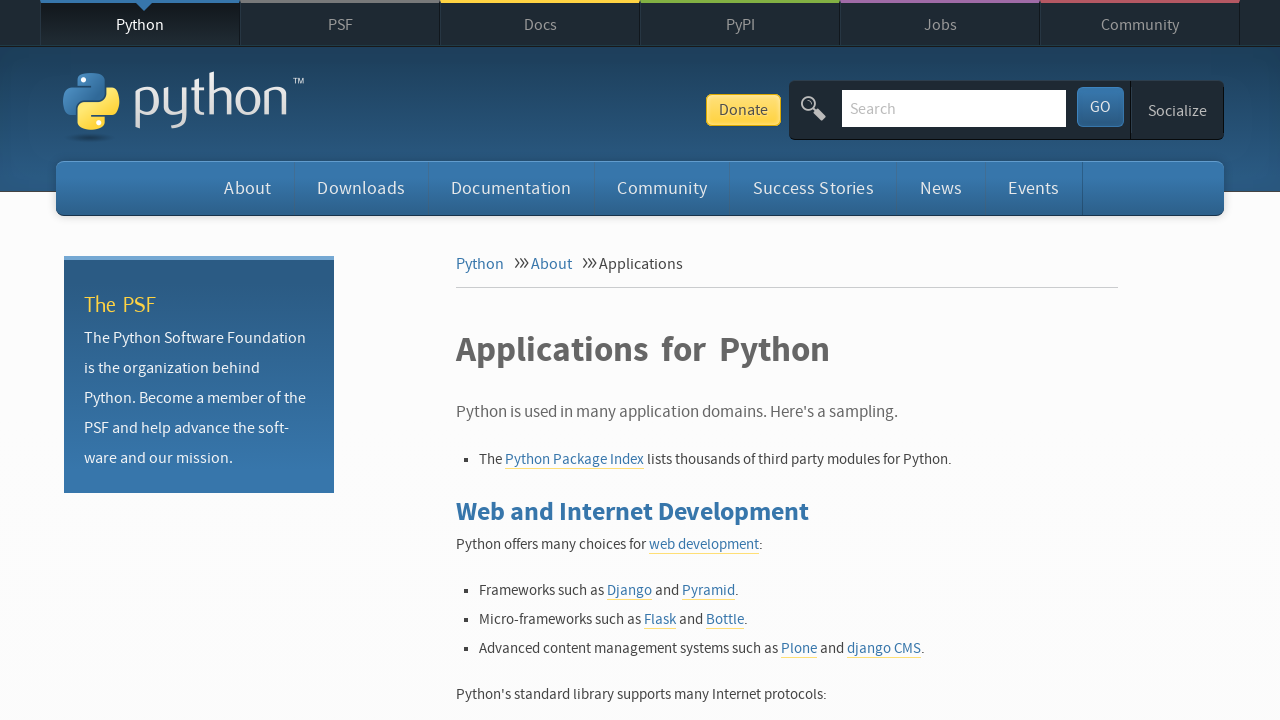

Applications page loaded and JSON link is visible
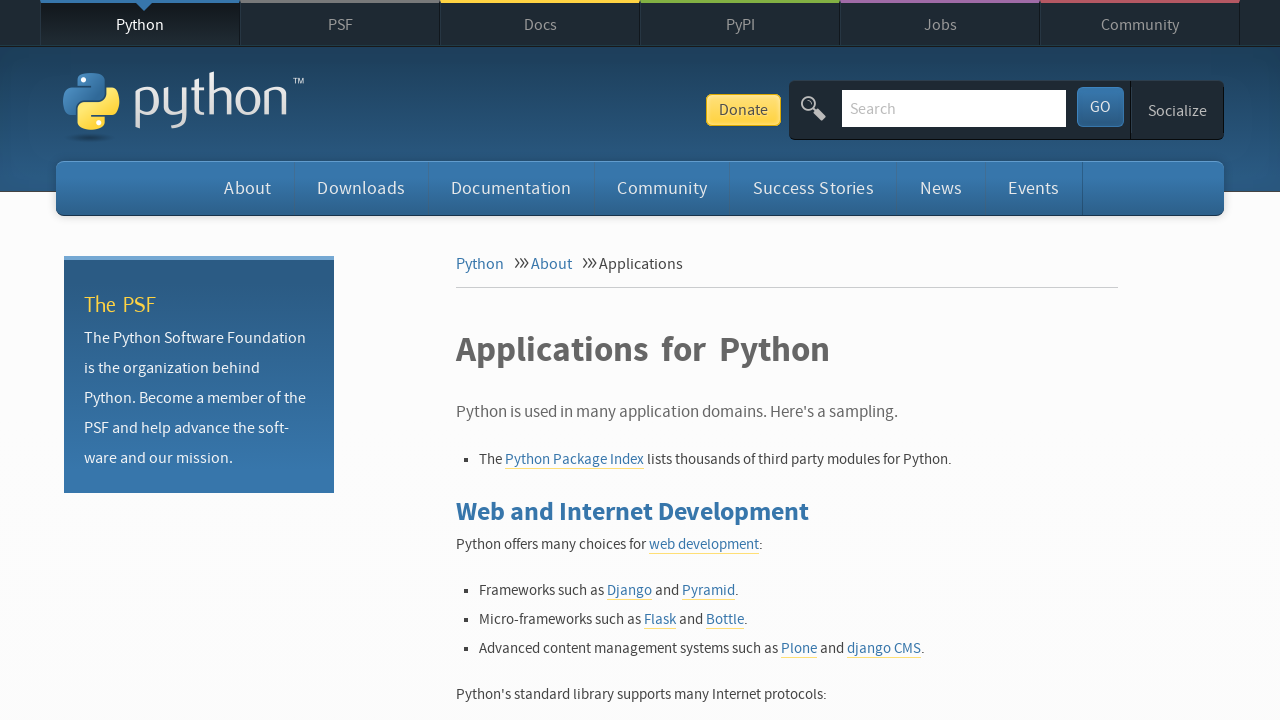

Clicked JSON link to navigate to JSON documentation at (496, 360) on a:has-text('JSON')
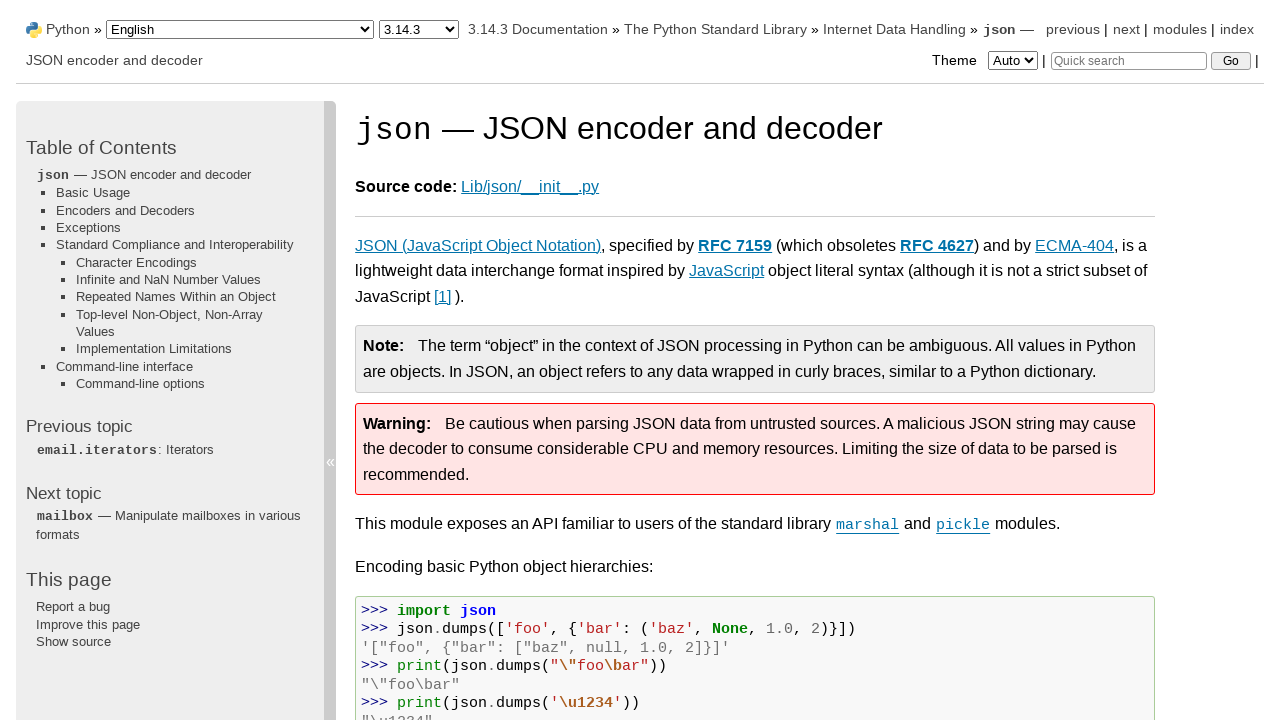

JSON documentation page loaded
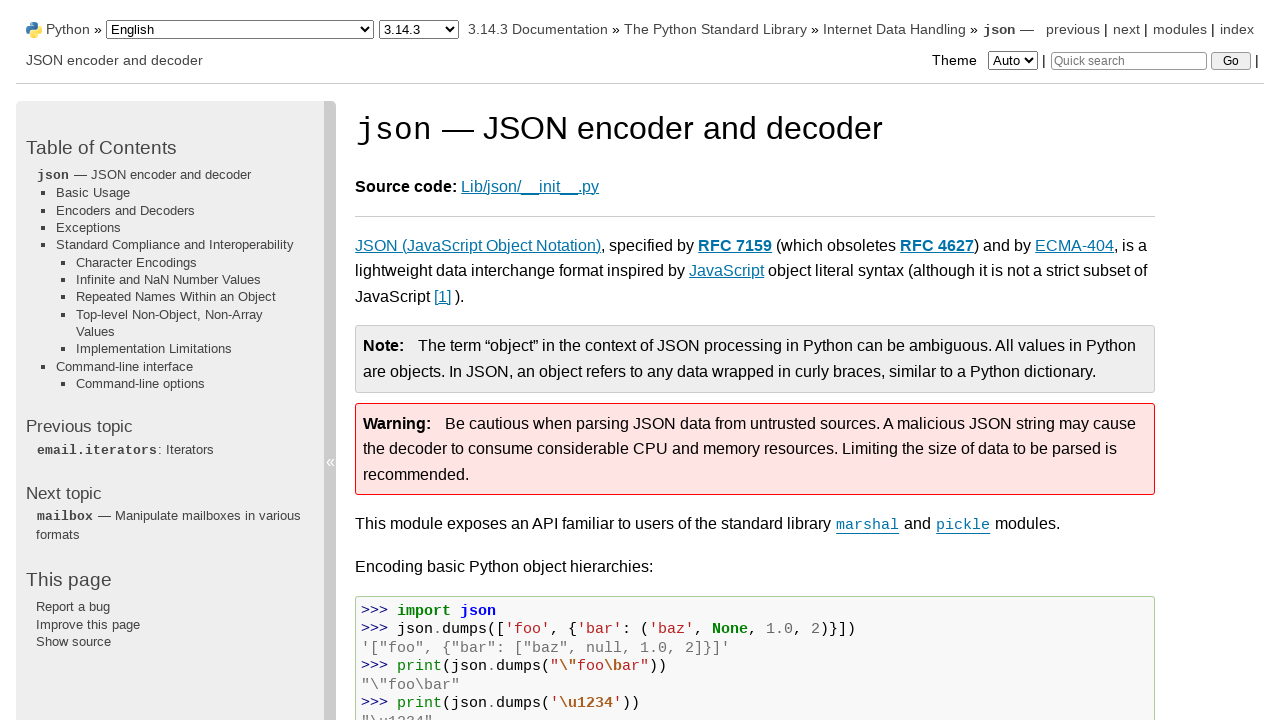

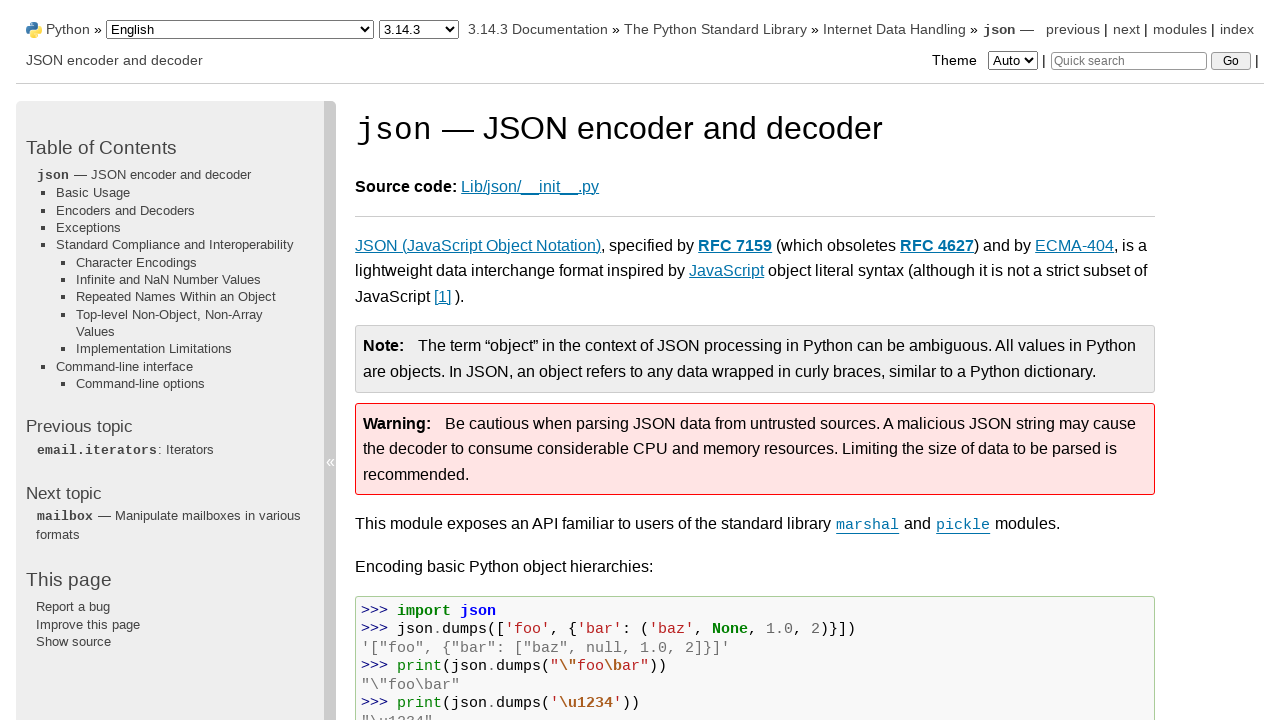